Navigates to the OrangeHRM demo booking page and locates the country dropdown element

Starting URL: https://www.orangehrm.com/en/book-a-free-demo/

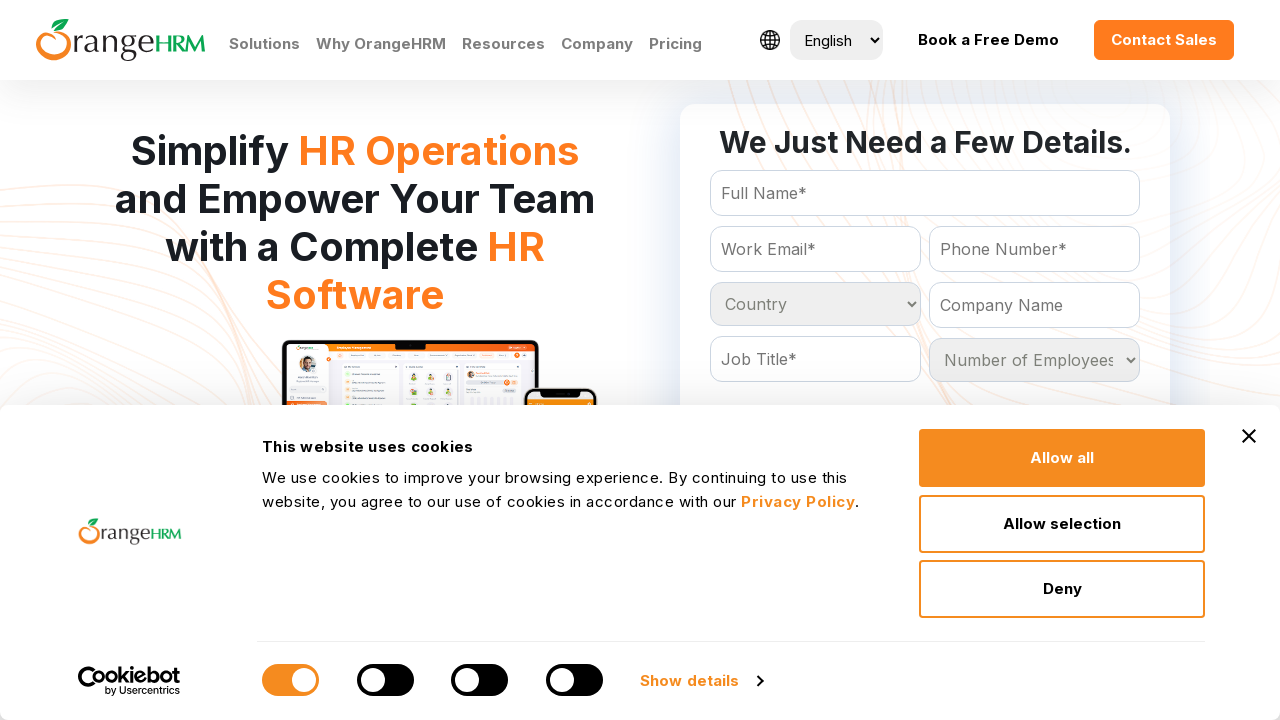

Waited for country dropdown element to be present on the page
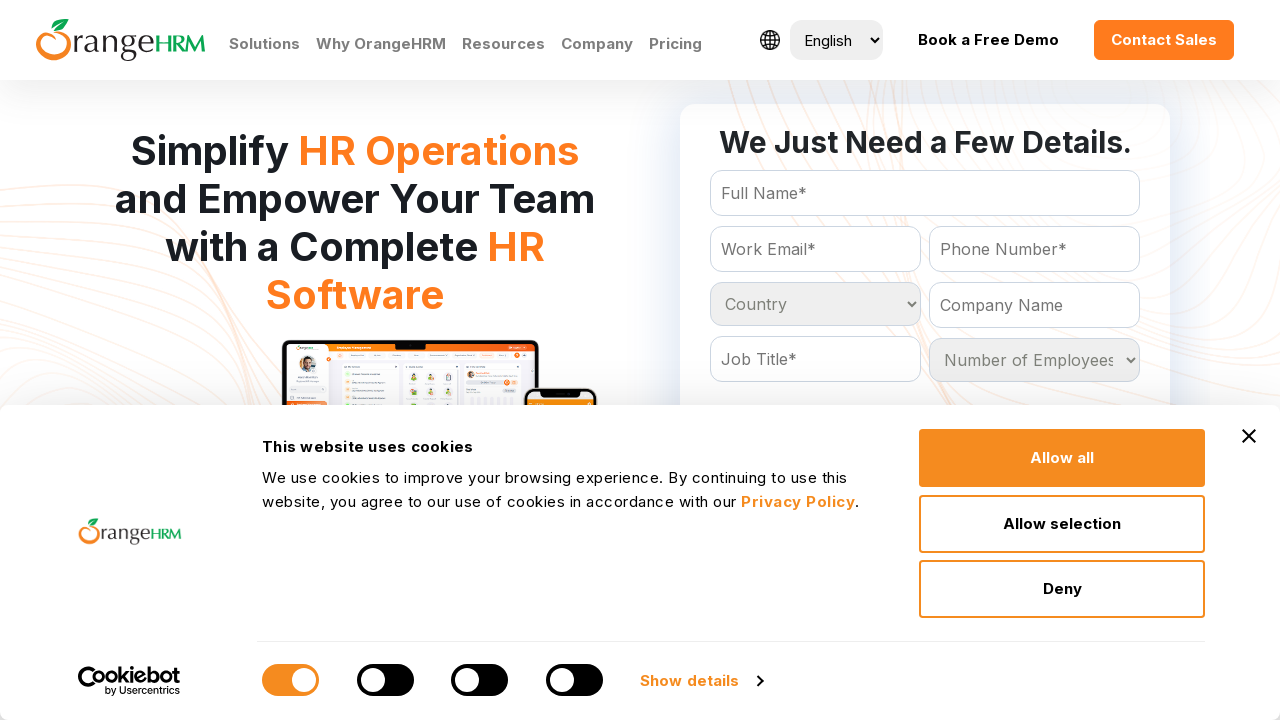

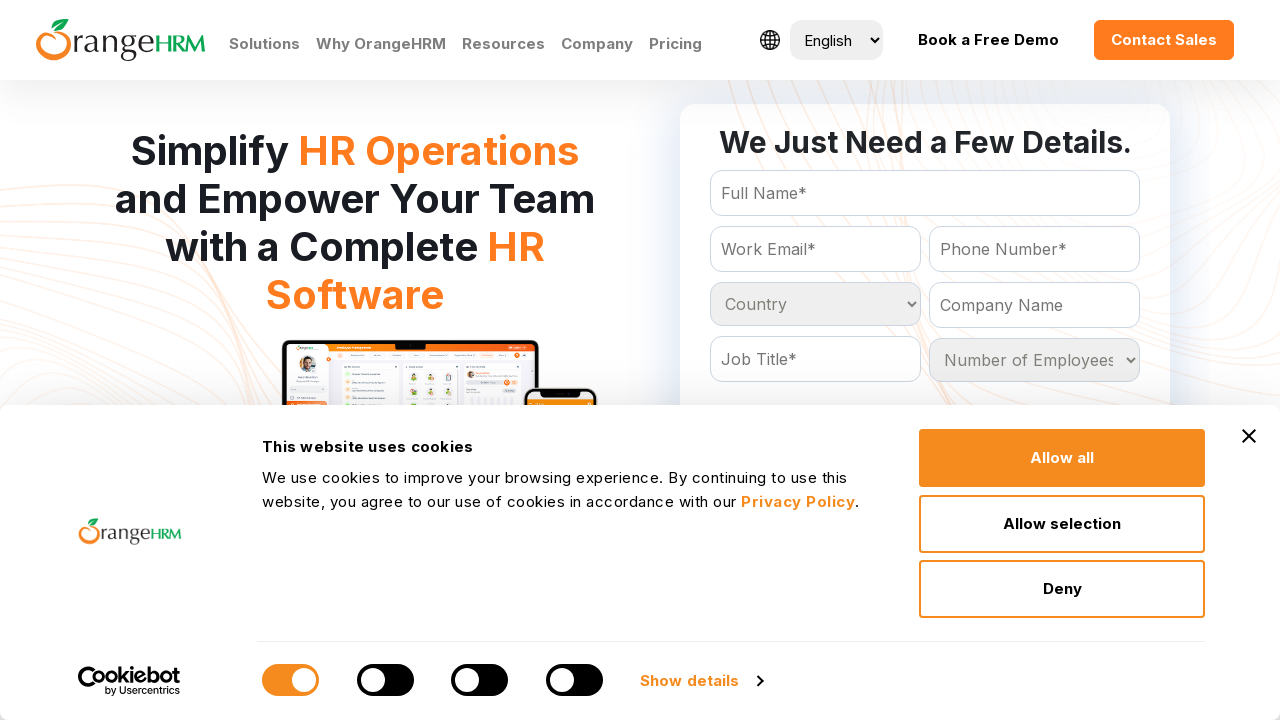